Tests passenger selection dropdown functionality by opening the passenger info dropdown, incrementing adult count, and closing the dropdown

Starting URL: https://rahulshettyacademy.com/dropdownsPractise/

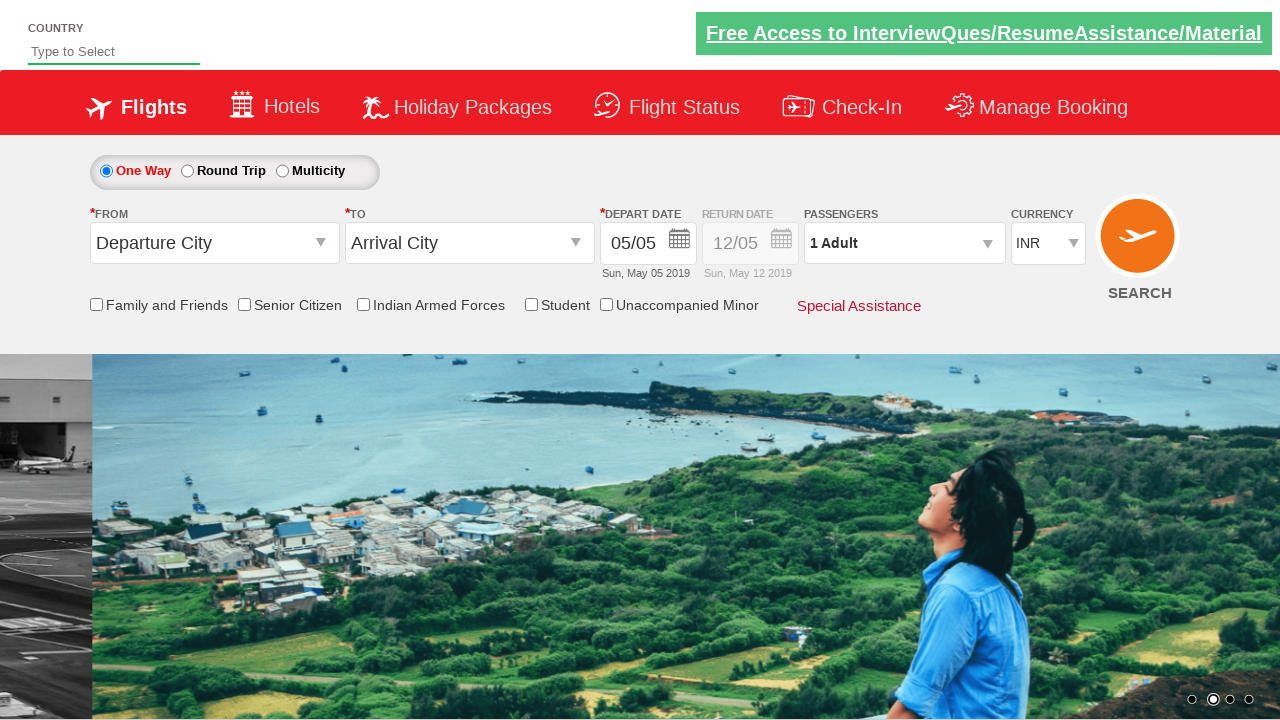

Clicked passenger info dropdown to open it at (904, 243) on #divpaxinfo
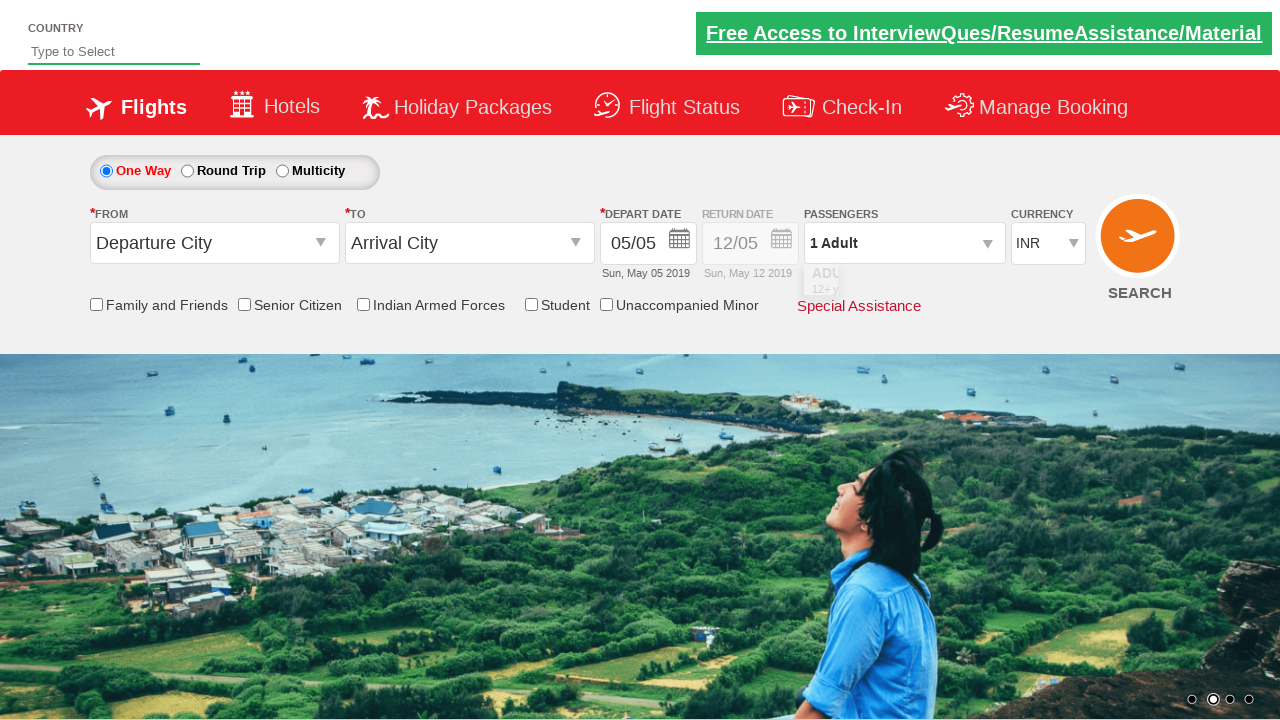

Incremented adult passenger count at (982, 288) on #hrefIncAdt
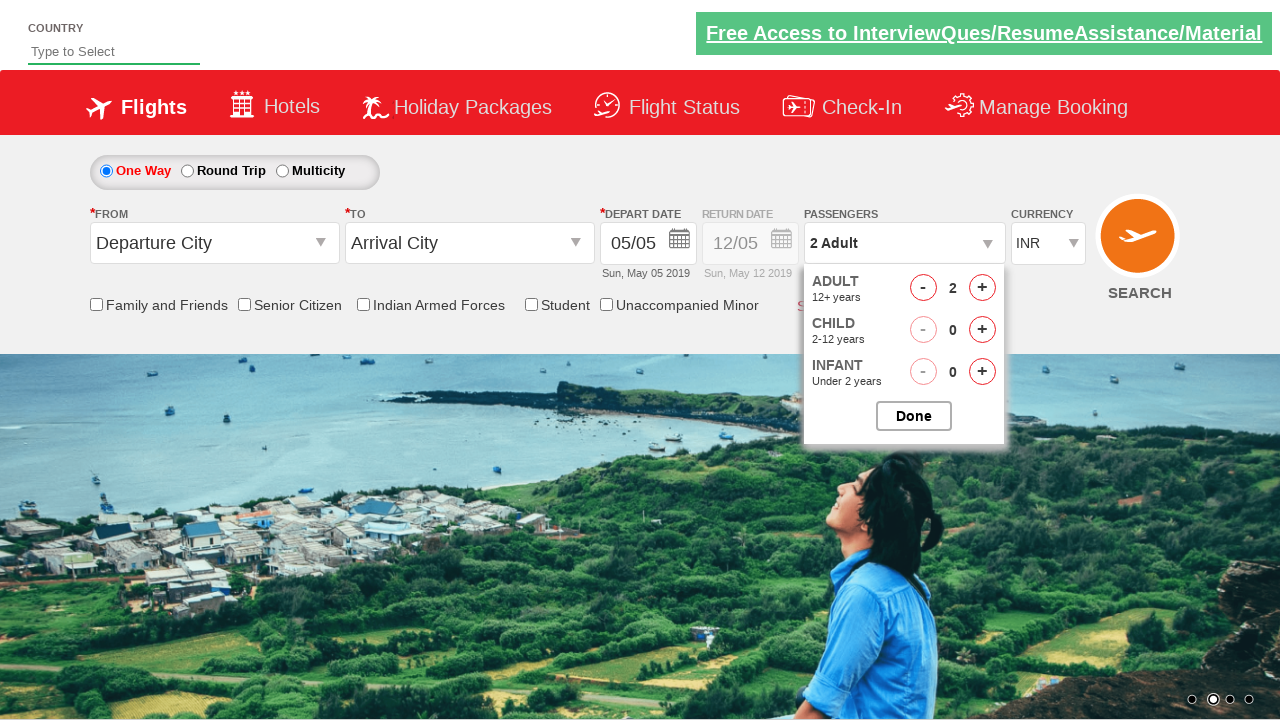

Closed passenger selection dropdown at (914, 416) on #btnclosepaxoption
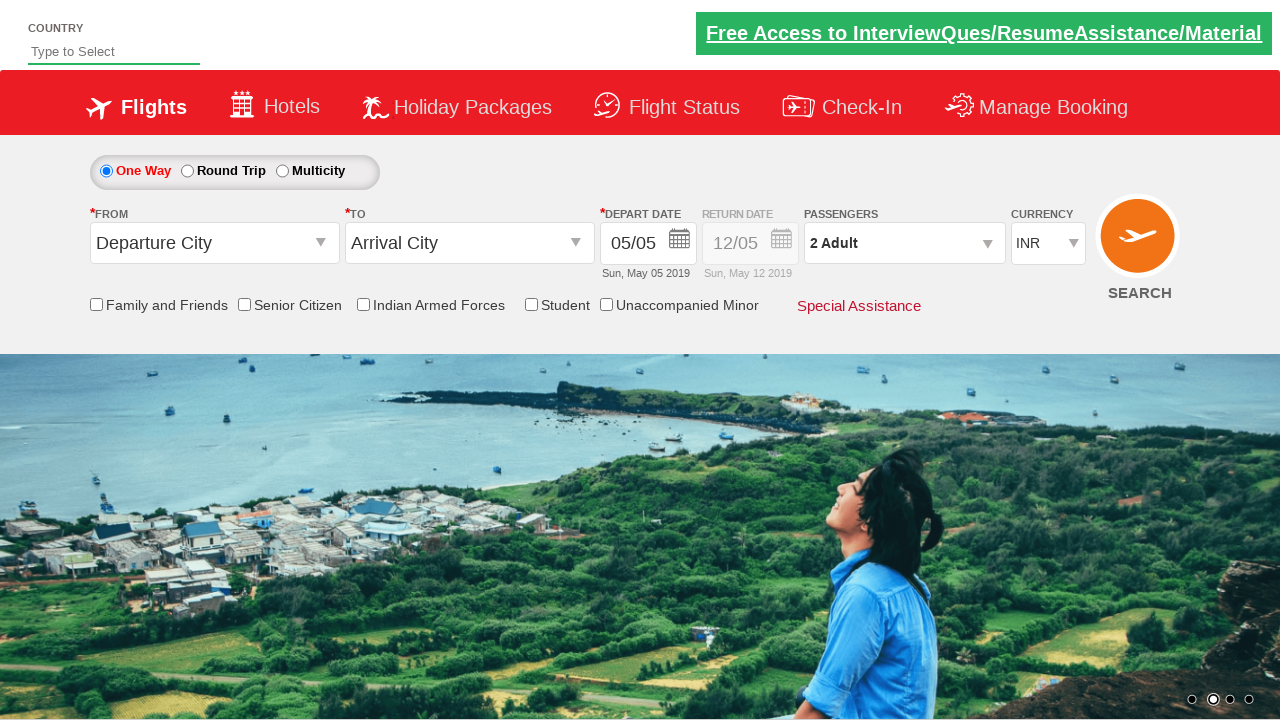

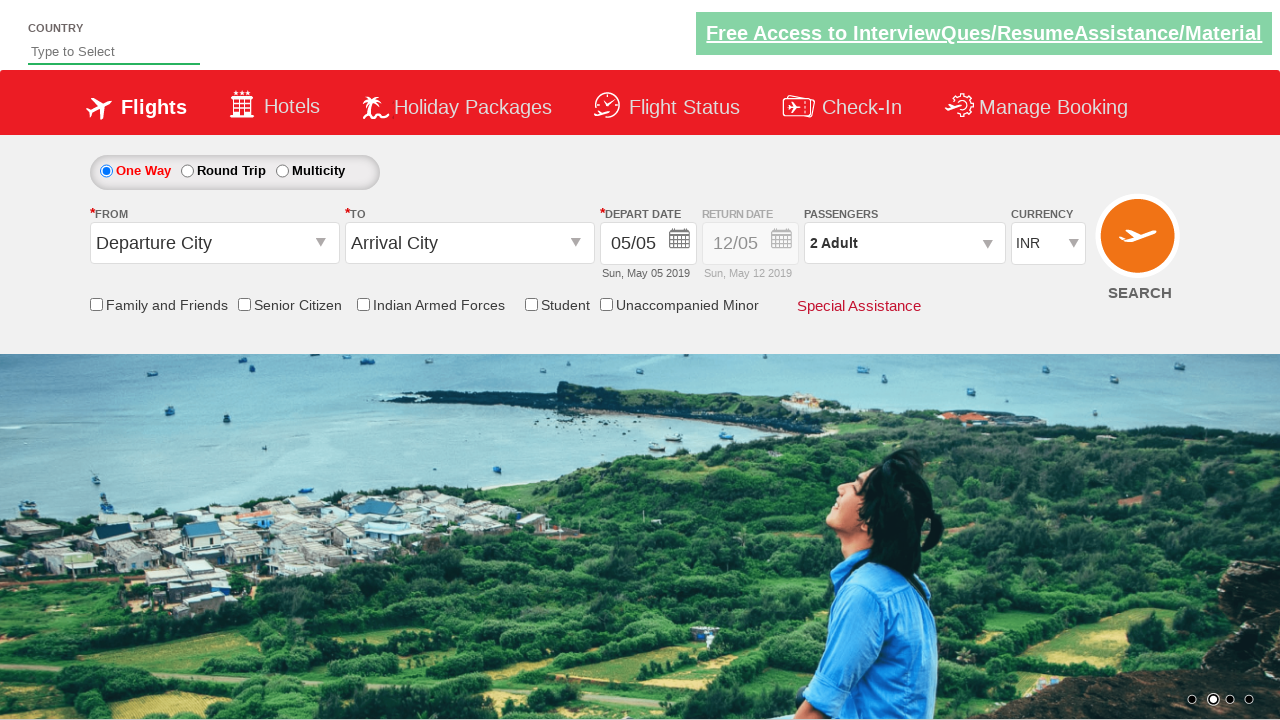